Tests the employee search functionality by searching for a specific person's contact information

Starting URL: https://www.upjs.sk/

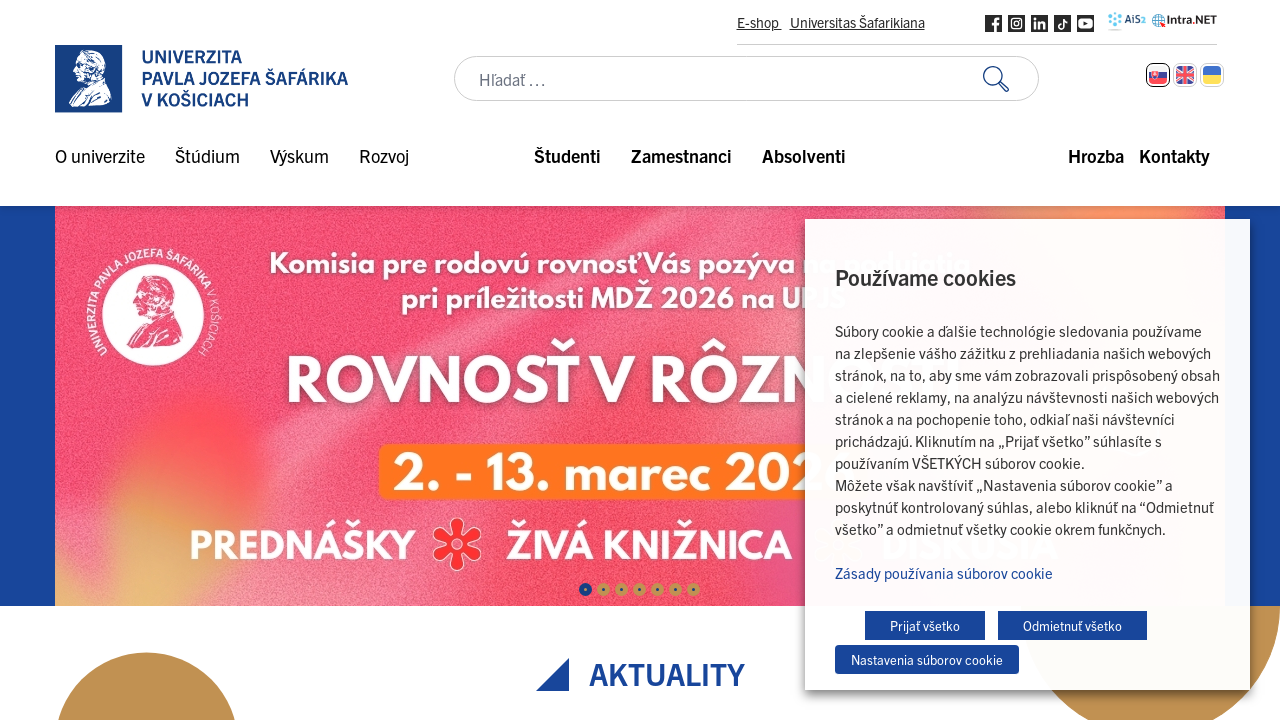

Clicked on the search input field at (746, 79) on #search-query-input
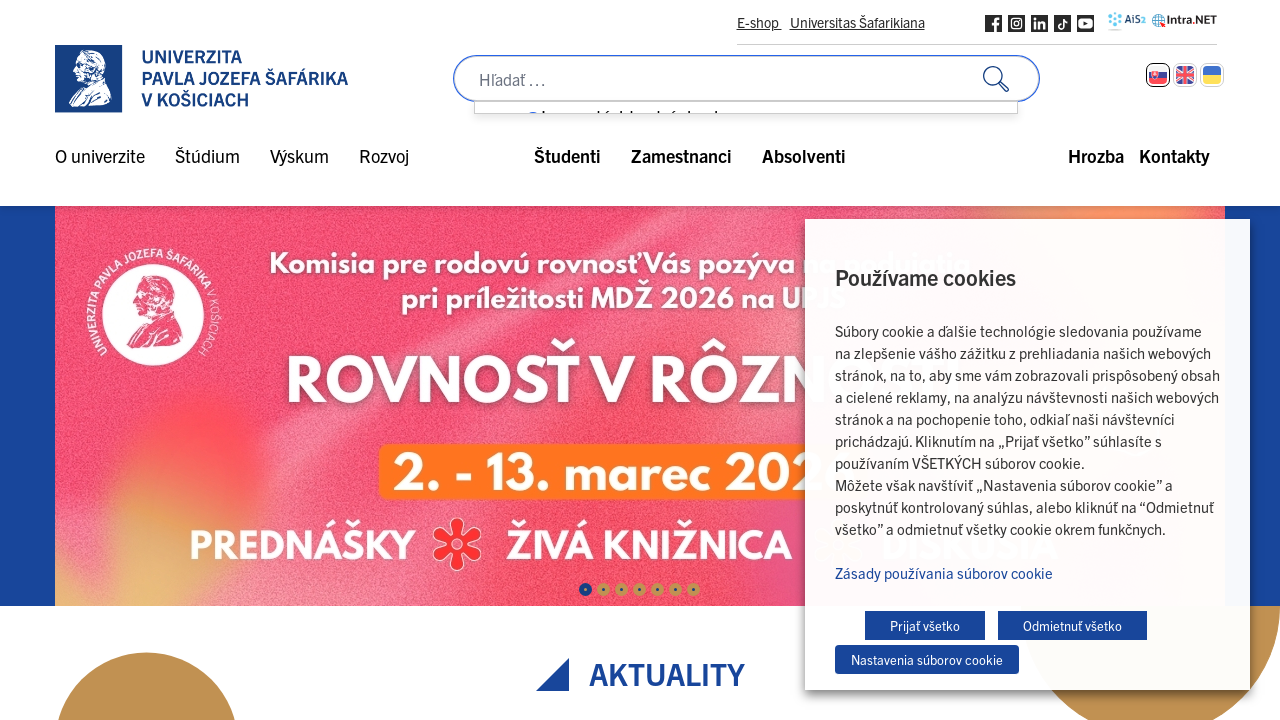

Selected employees search scope at (533, 193) on #search-scope-employees
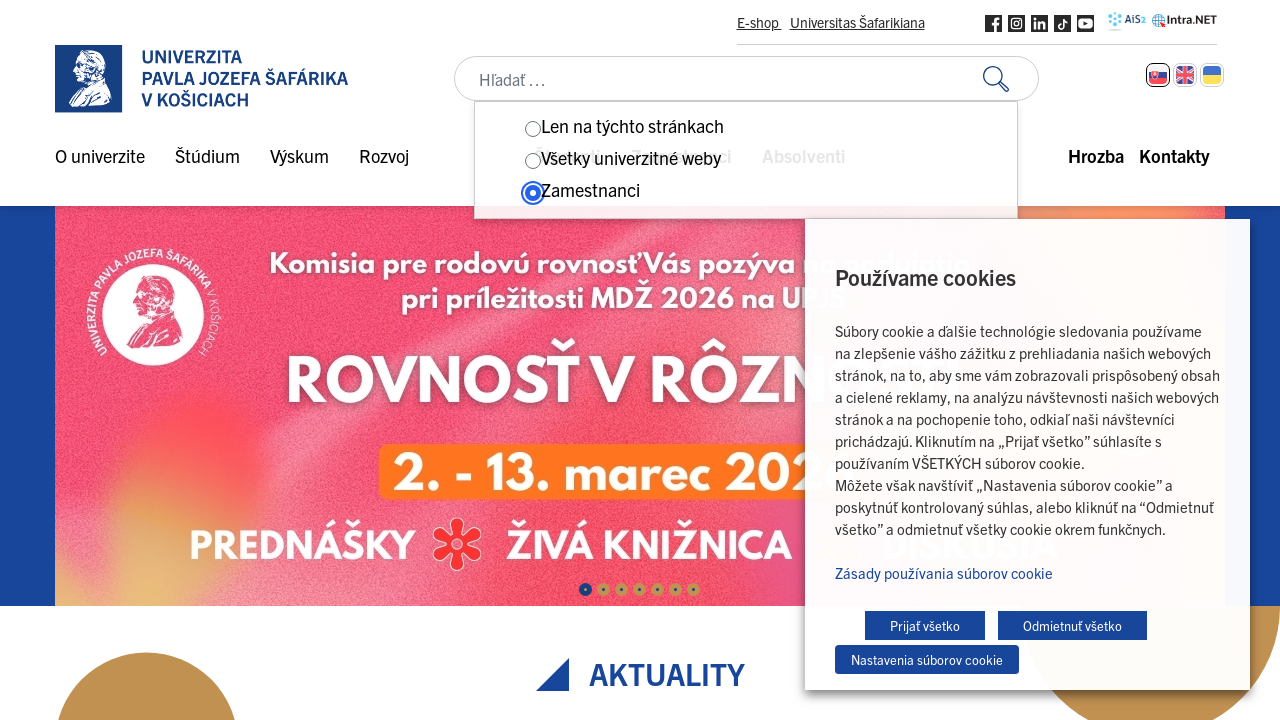

Filled search field with 'Juraj Sebej' on #search-query-input
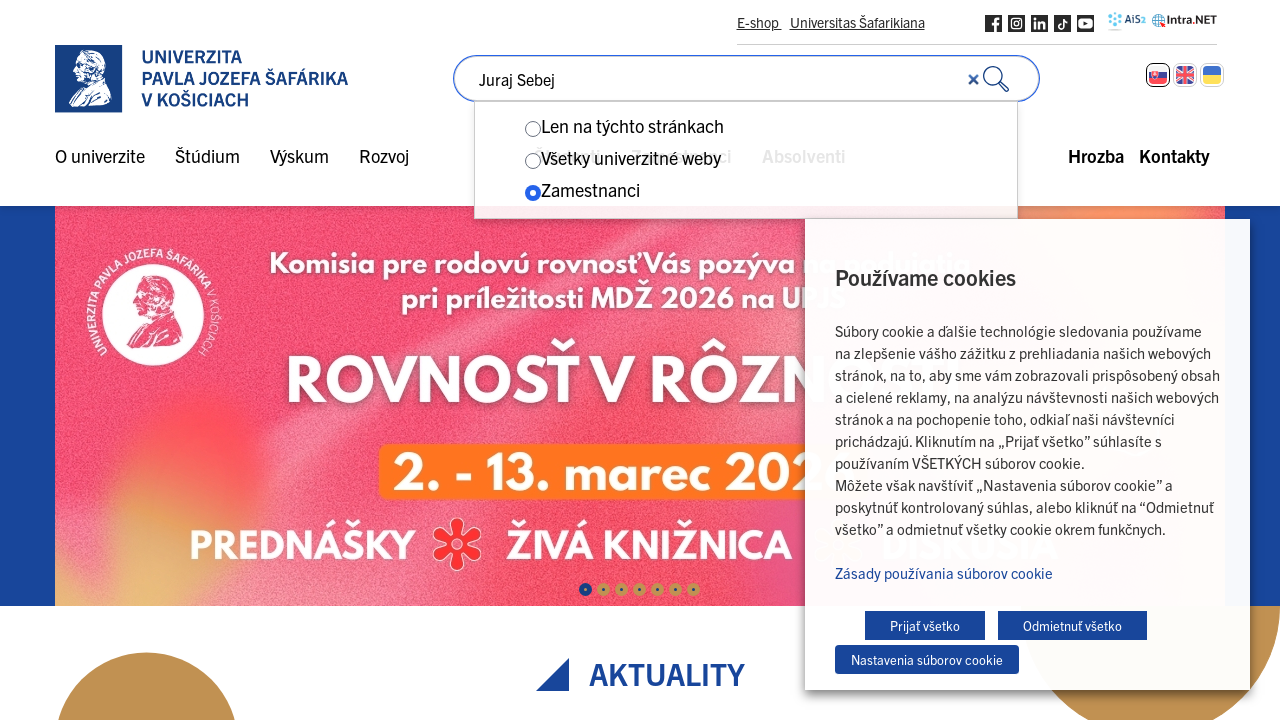

Submitted the search query at (1011, 79) on #search-query-submit
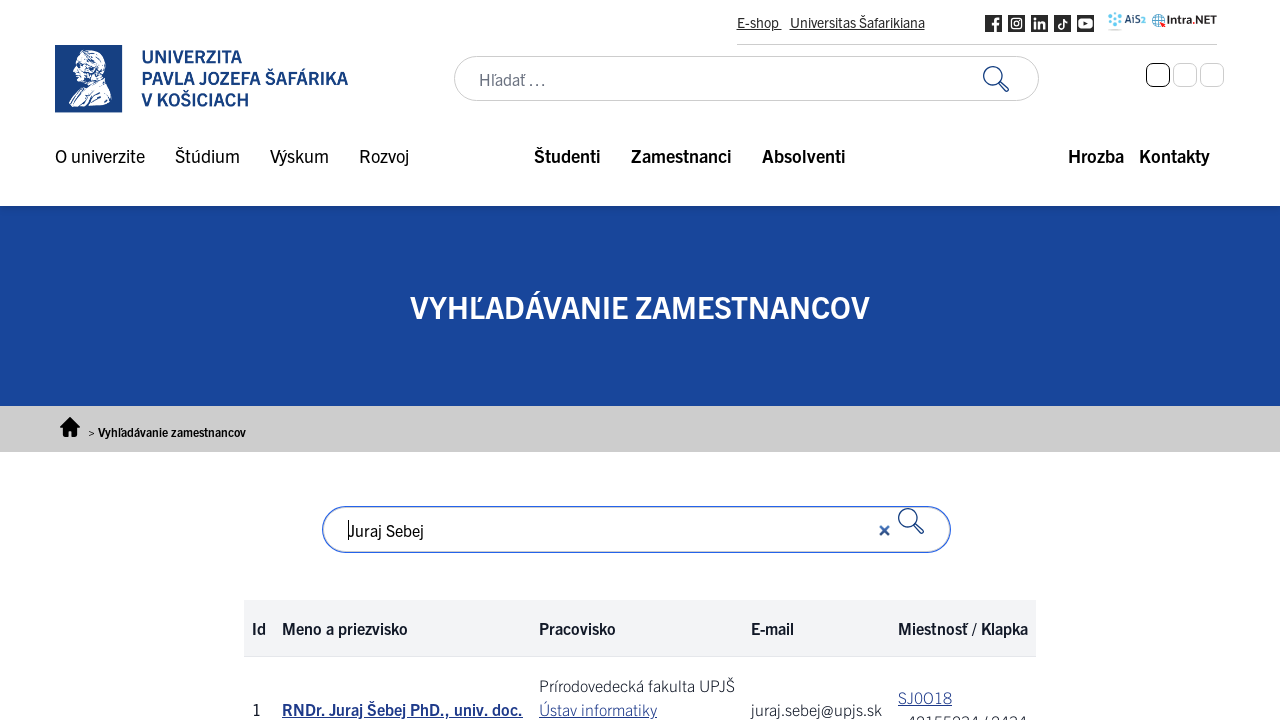

Search results loaded successfully
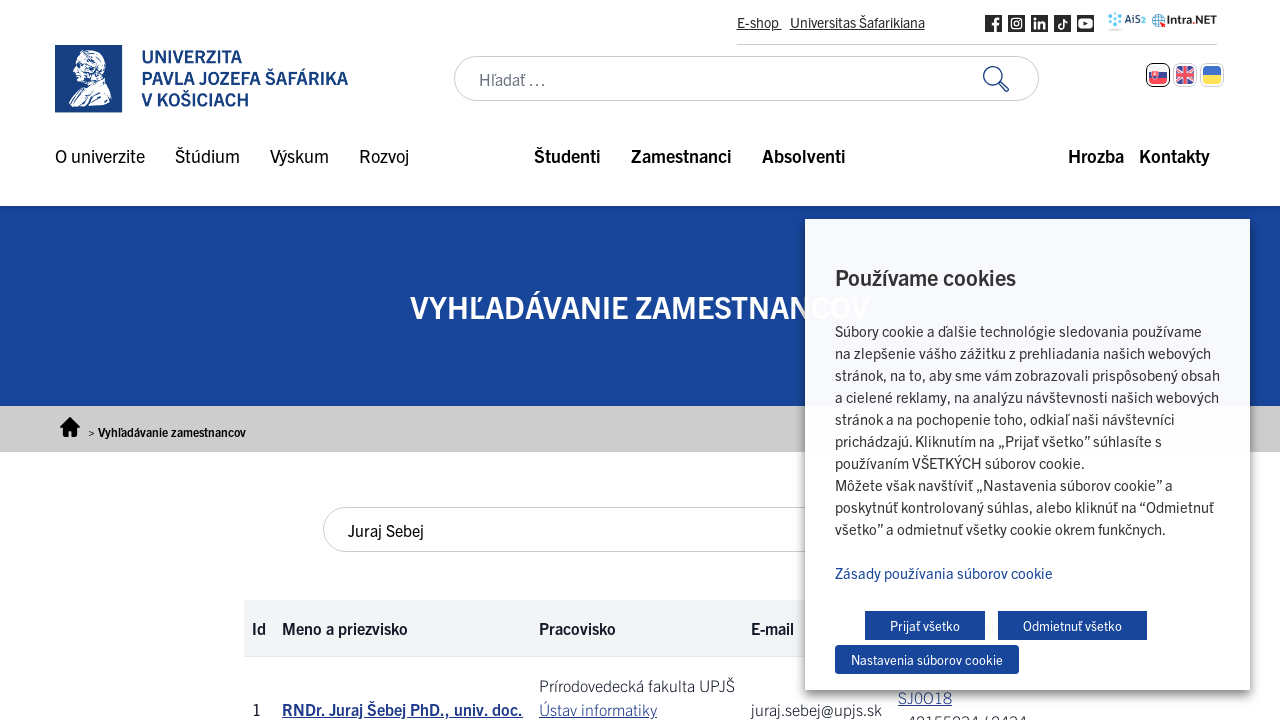

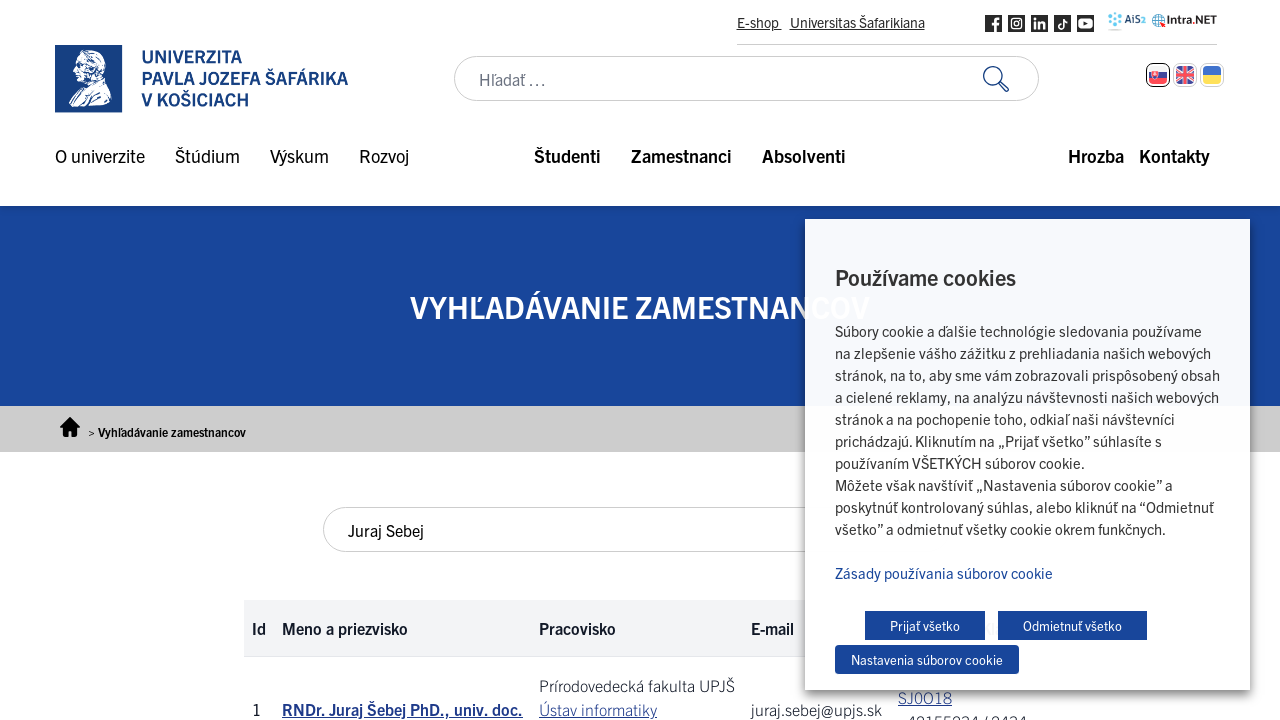